Navigates to University of Iowa's program catalog, searches for a specific major program, clicks on it, navigates to requirements section, and displays course information

Starting URL: https://catalog.registrar.uiowa.edu/your-program/

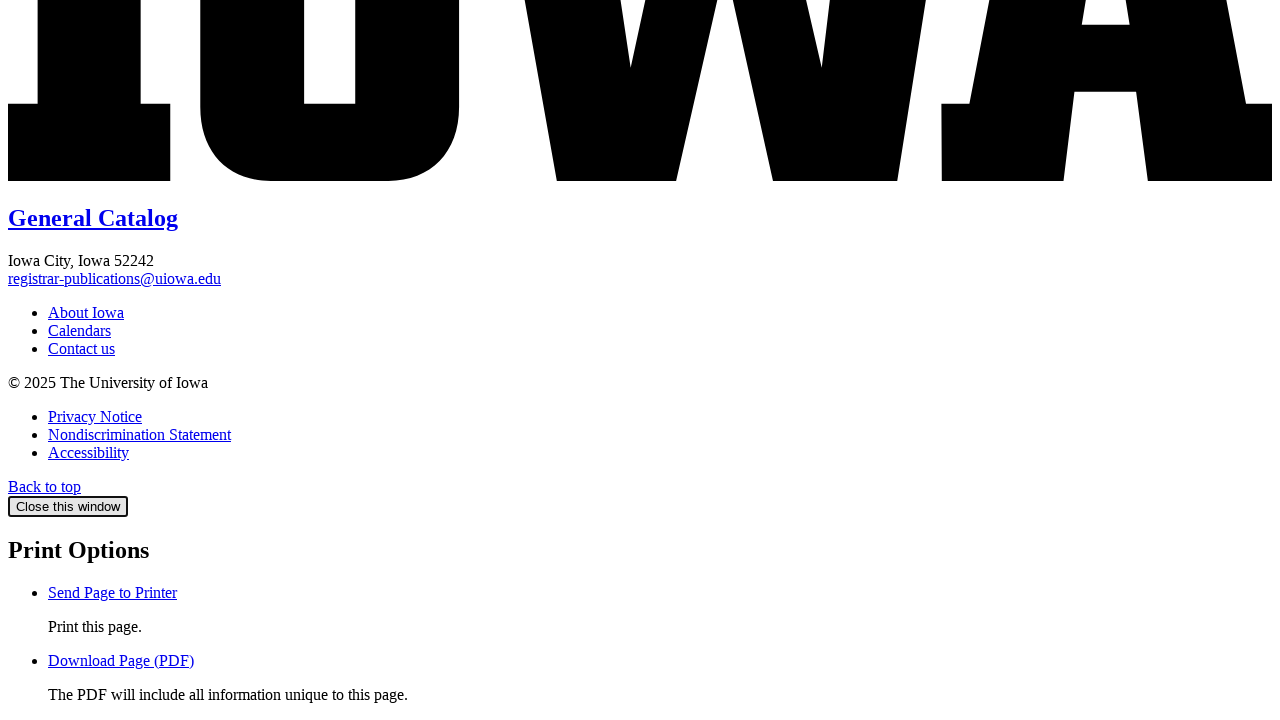

Waited for Computer Science program link to be visible
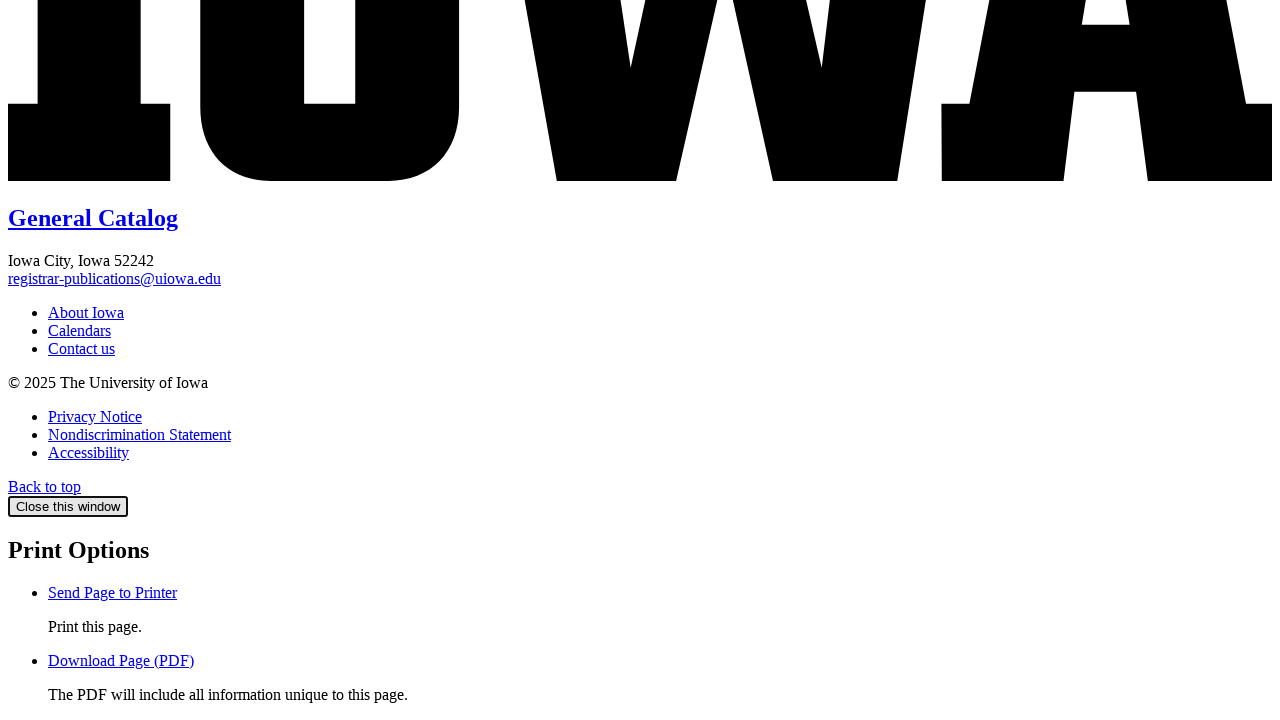

Clicked on Computer Science program link at (122, 361) on xpath=//*[contains(text(), 'Computer Science,')]
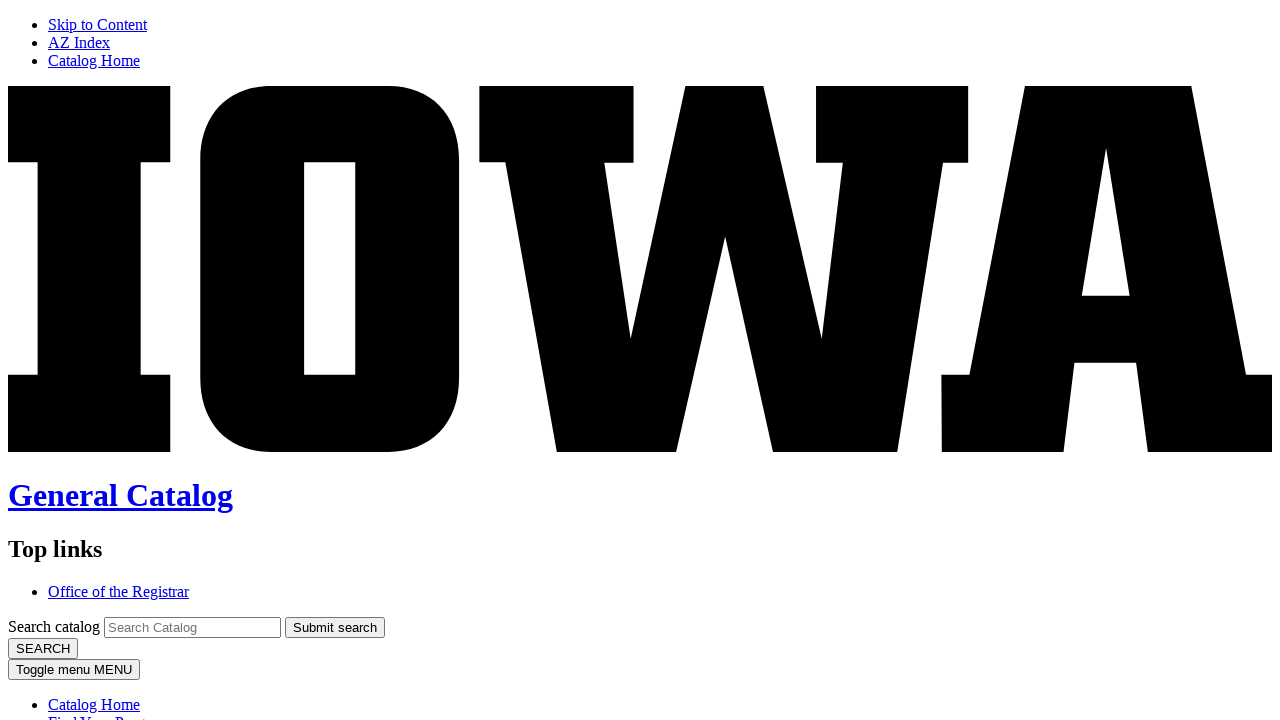

Waited for Requirements link to be visible
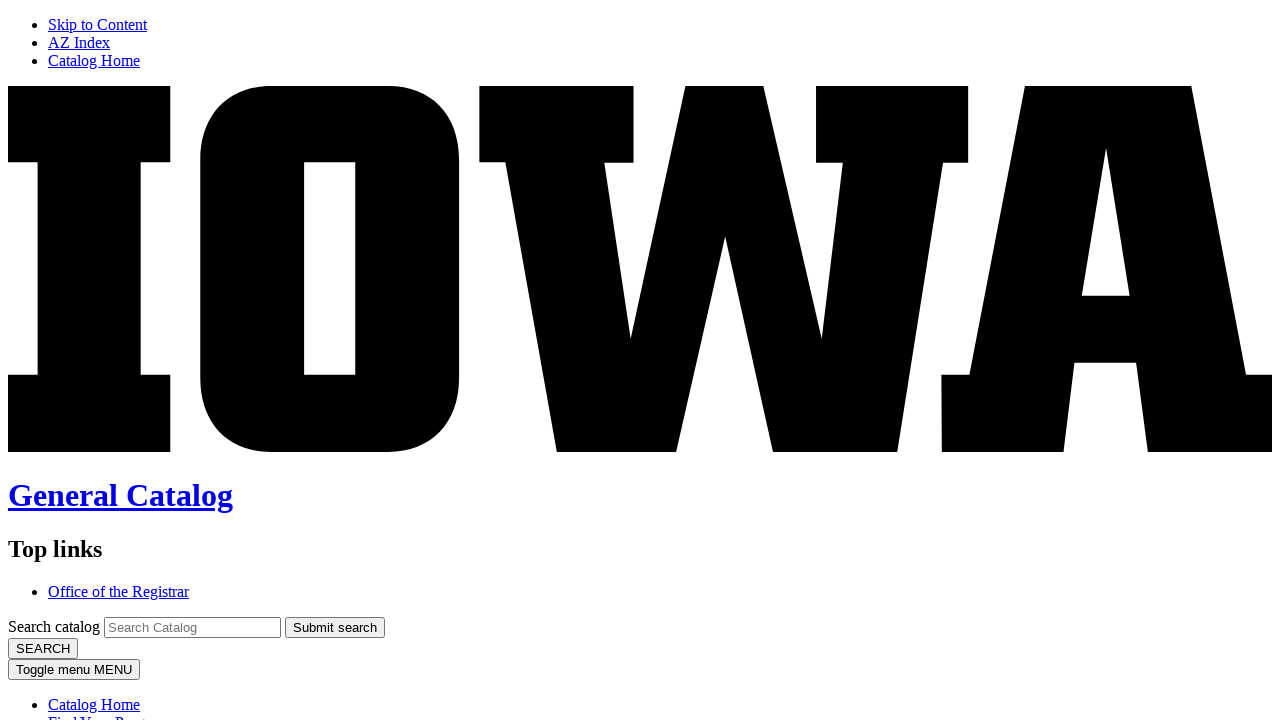

Clicked on Requirements link at (92, 361) on xpath=//a[text()='Requirements']
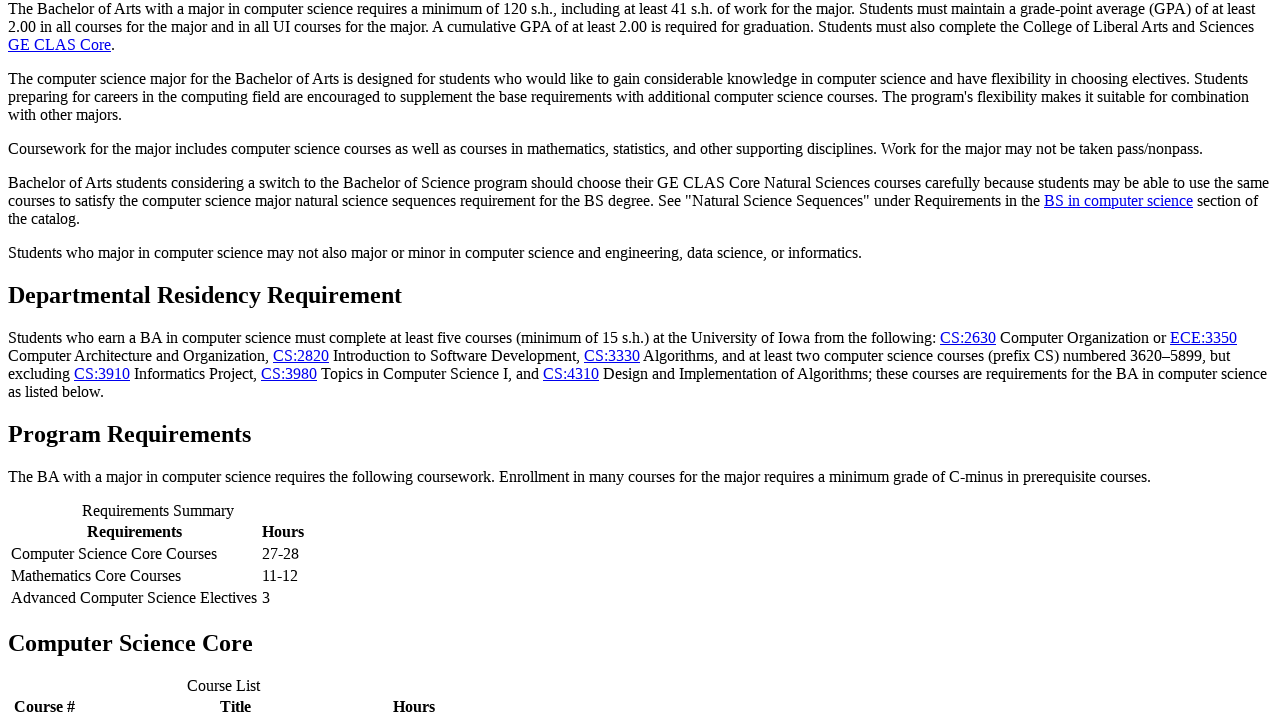

Clicked on requirements text tab at (660, 360) on #requirementstexttab
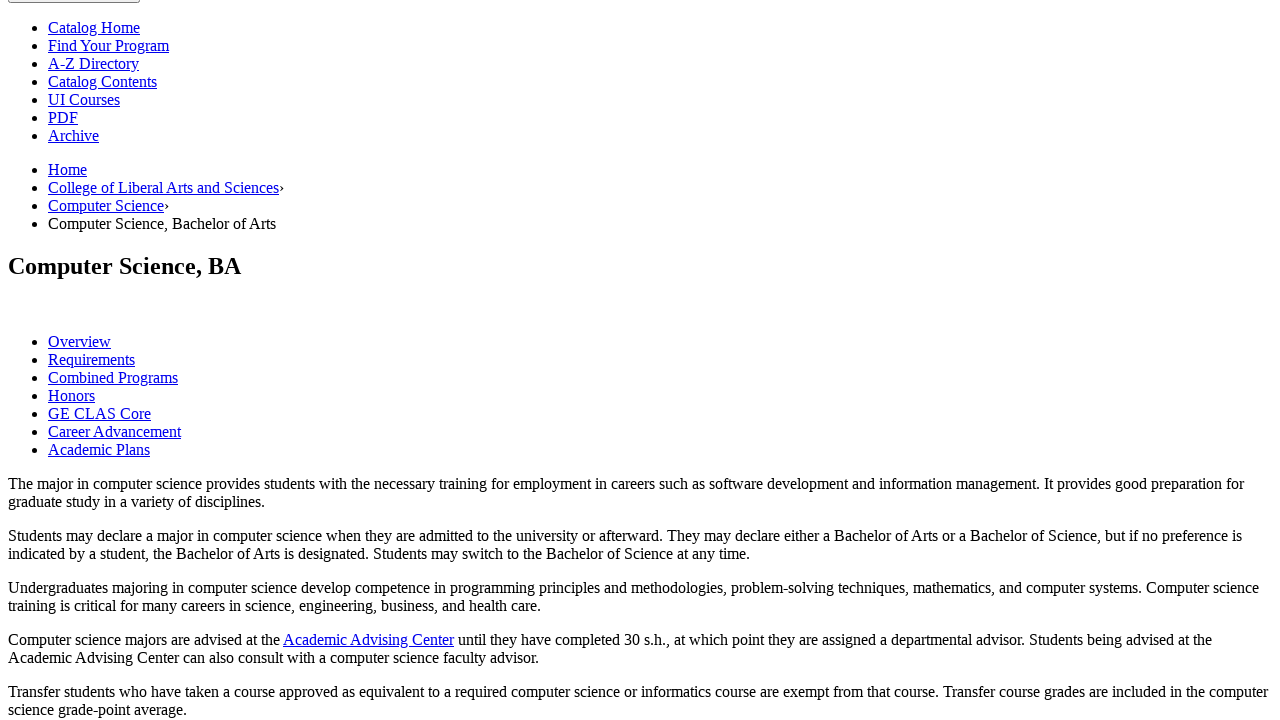

Waited for course list to load
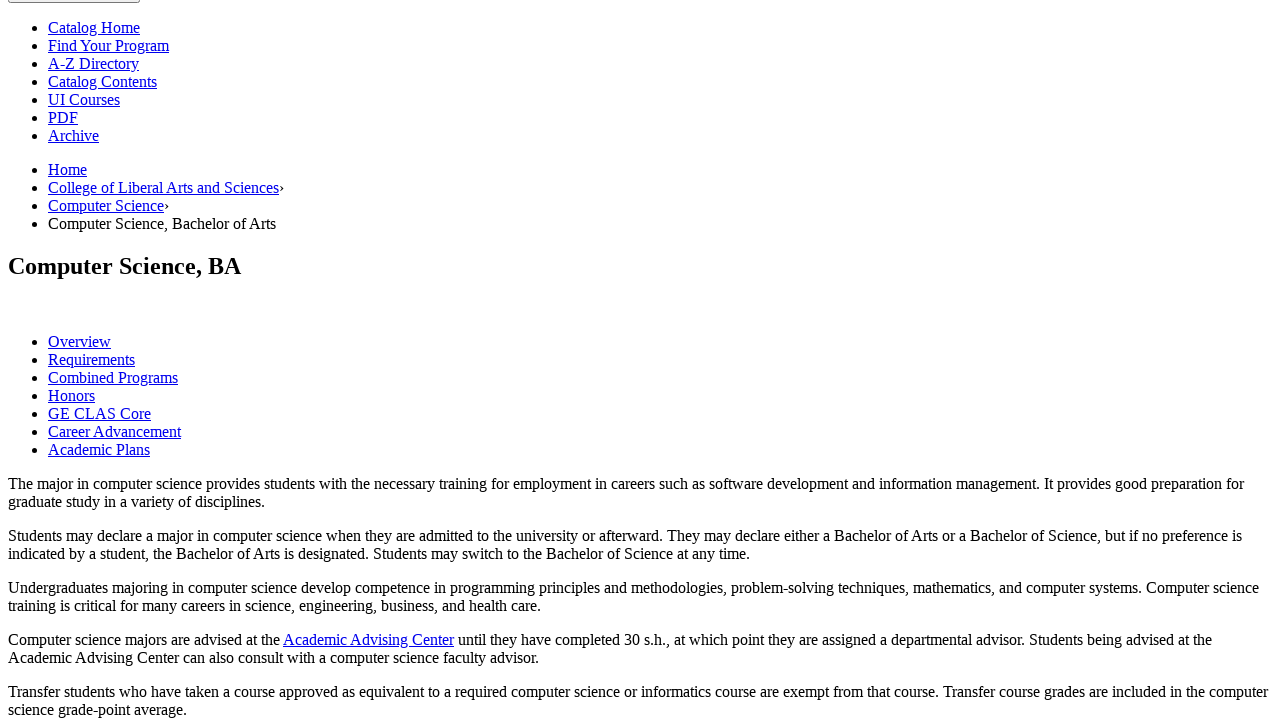

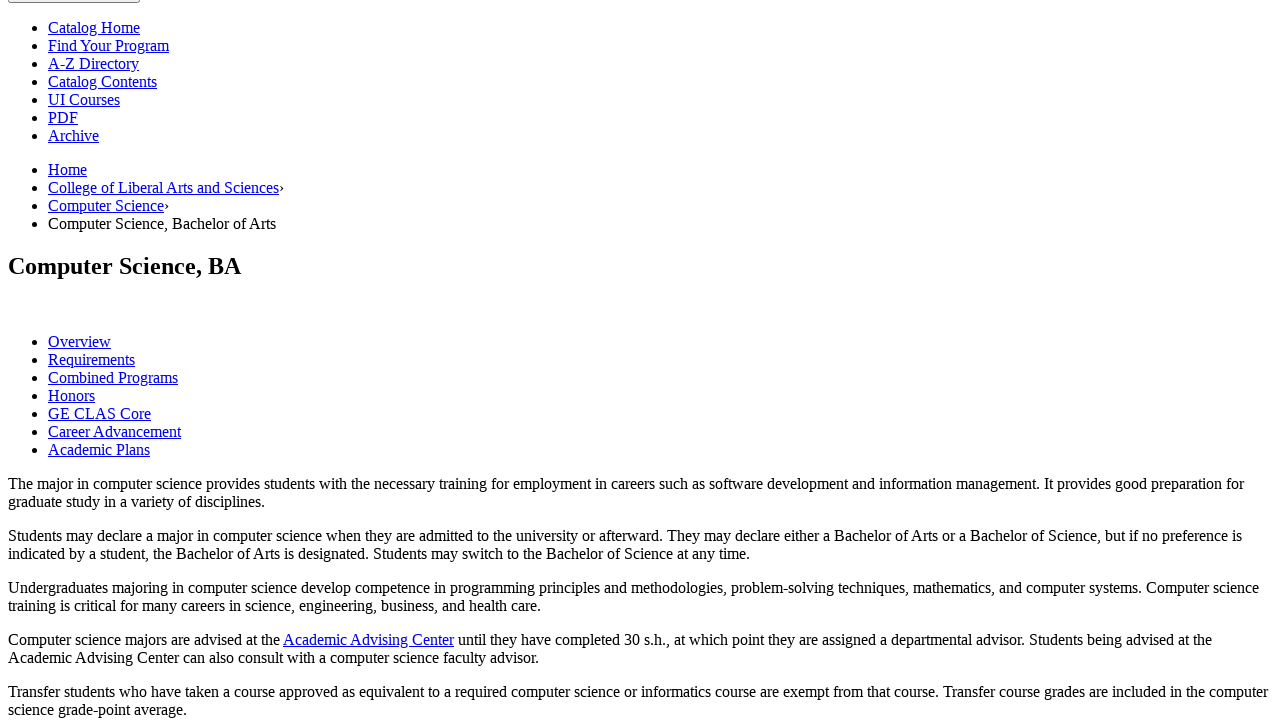